Tests simple alert functionality by clicking a button to trigger an alert and accepting it

Starting URL: https://demo.automationtesting.in/Alerts.html

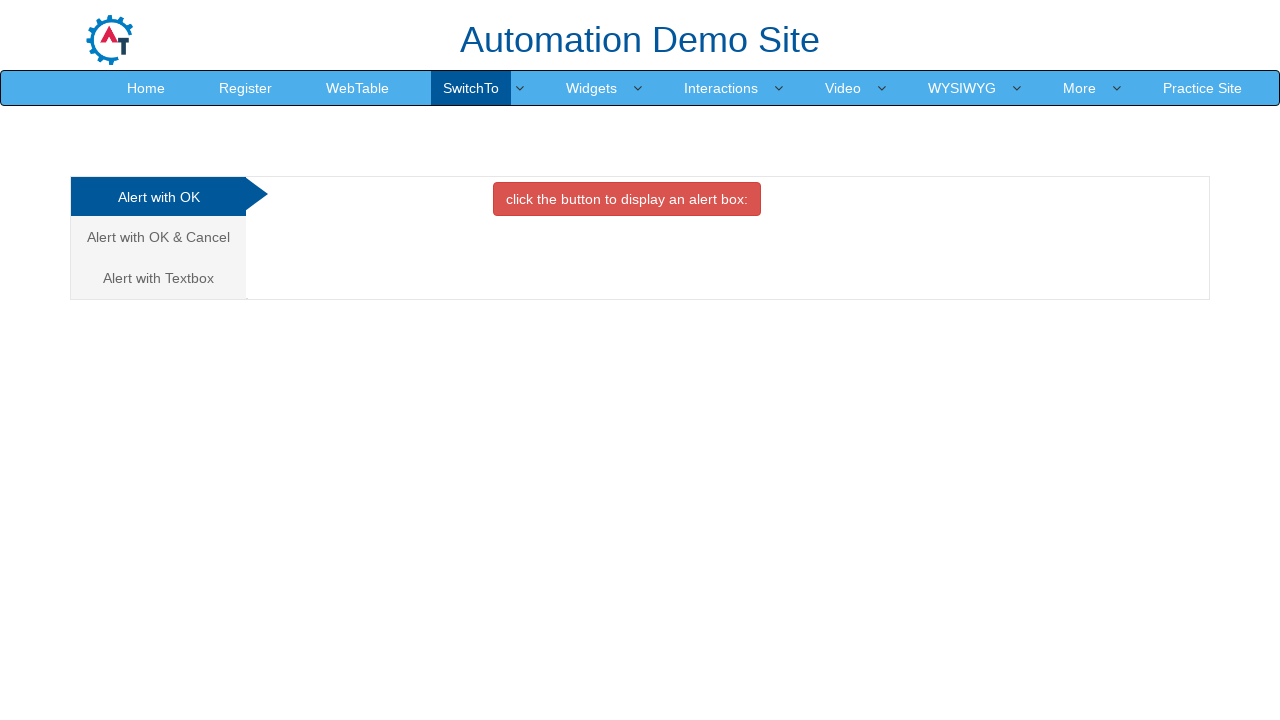

Clicked on the simple alert tab at (158, 197) on xpath=/html/body/div[1]/div/div/div/div[1]/ul/li[1]/a
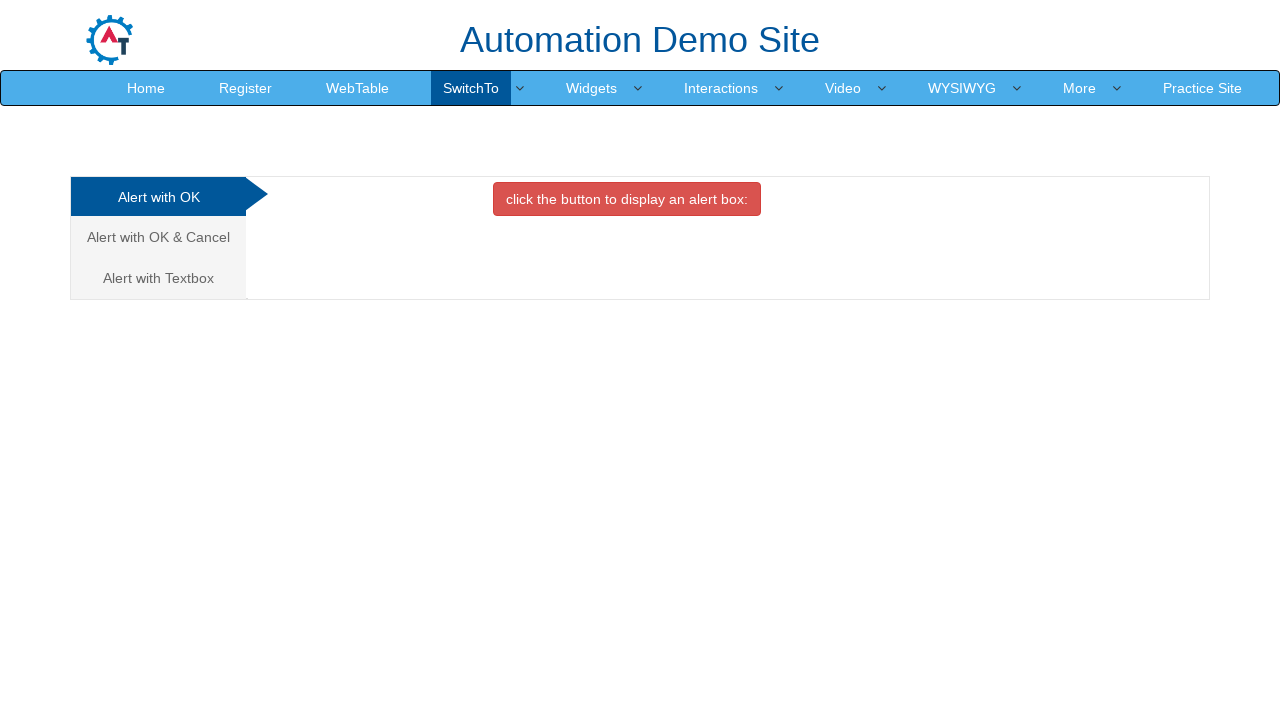

Clicked button to trigger simple alert at (627, 199) on #OKTab > button
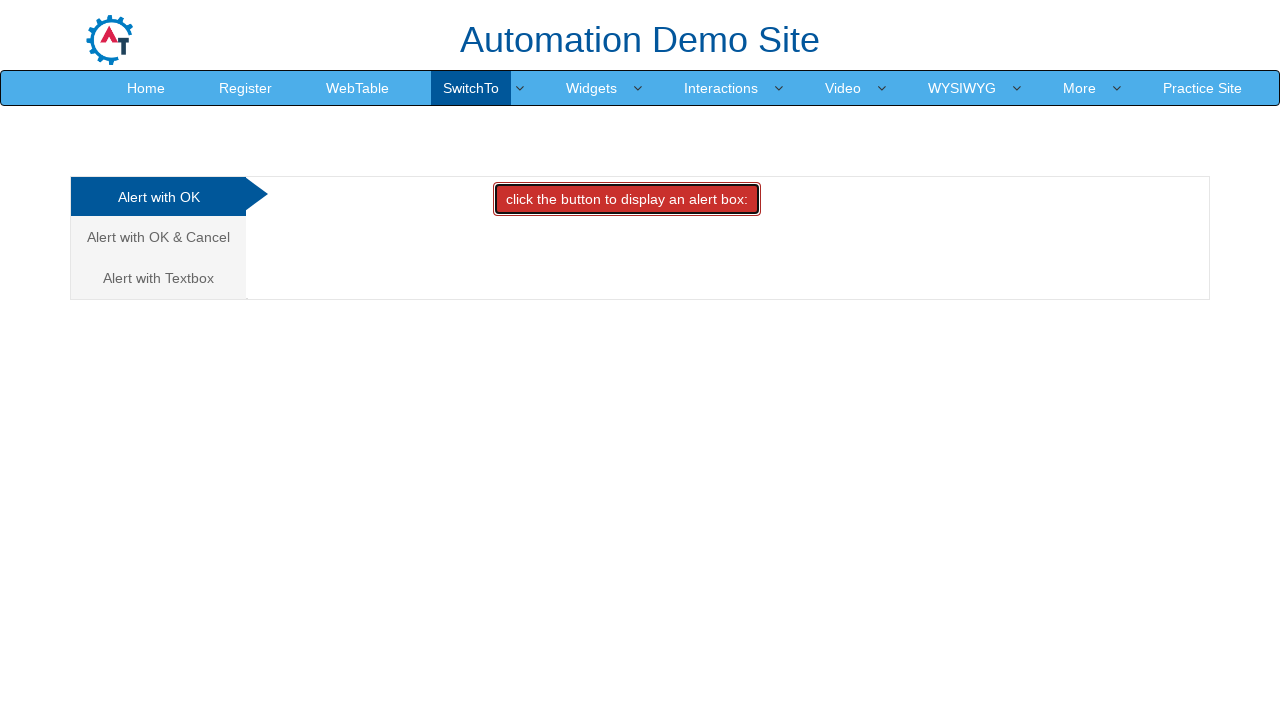

Alert dialog accepted
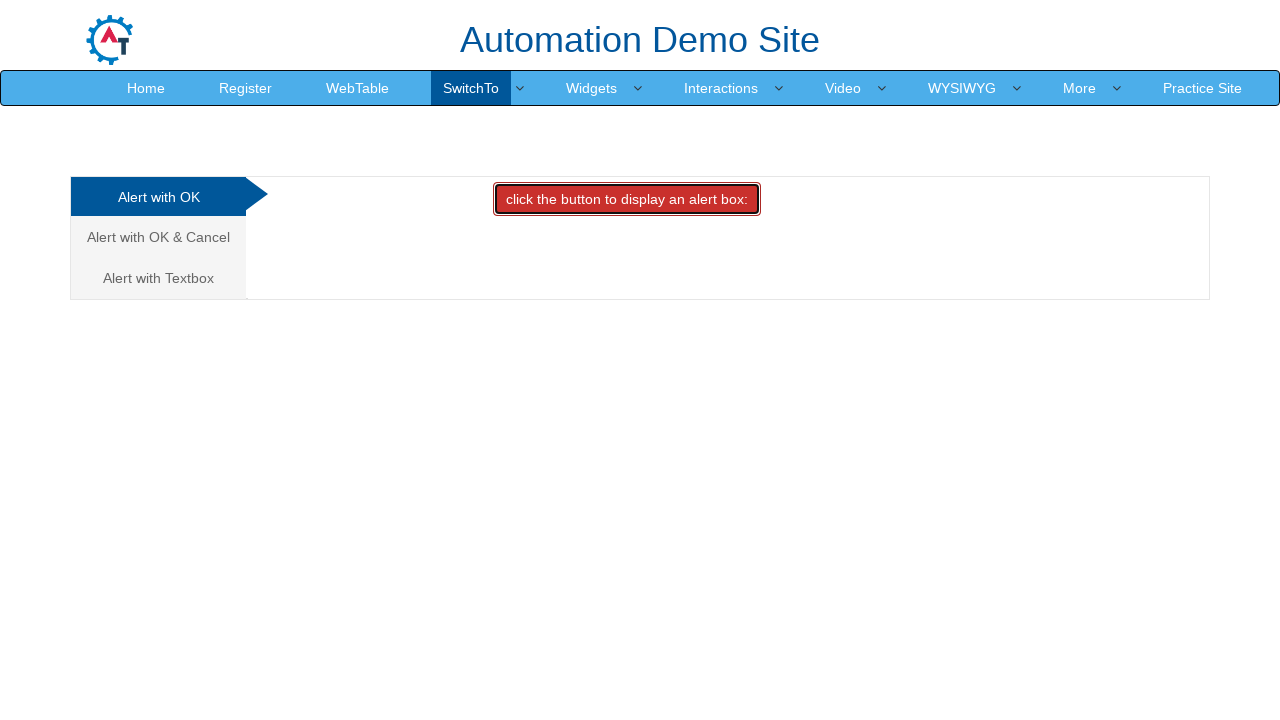

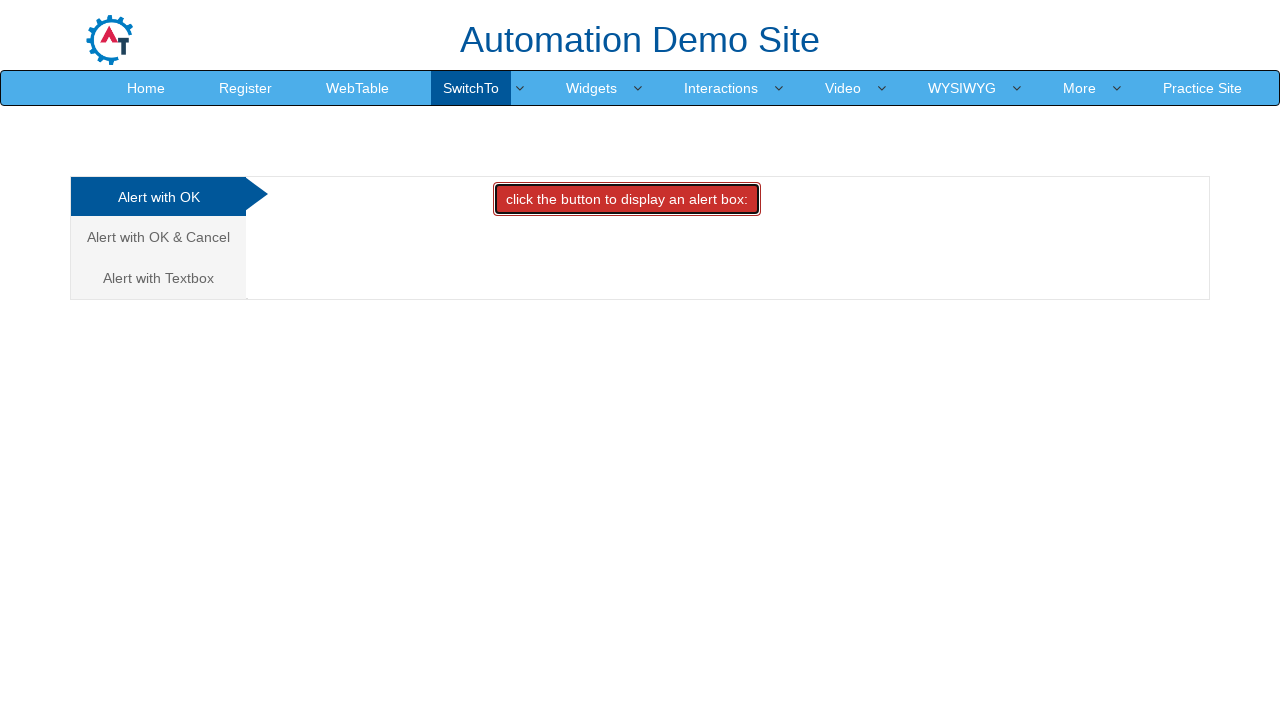